Tests drag and drop functionality by dragging an element and dropping it onto a target area

Starting URL: https://testautomationpractice.blogspot.com

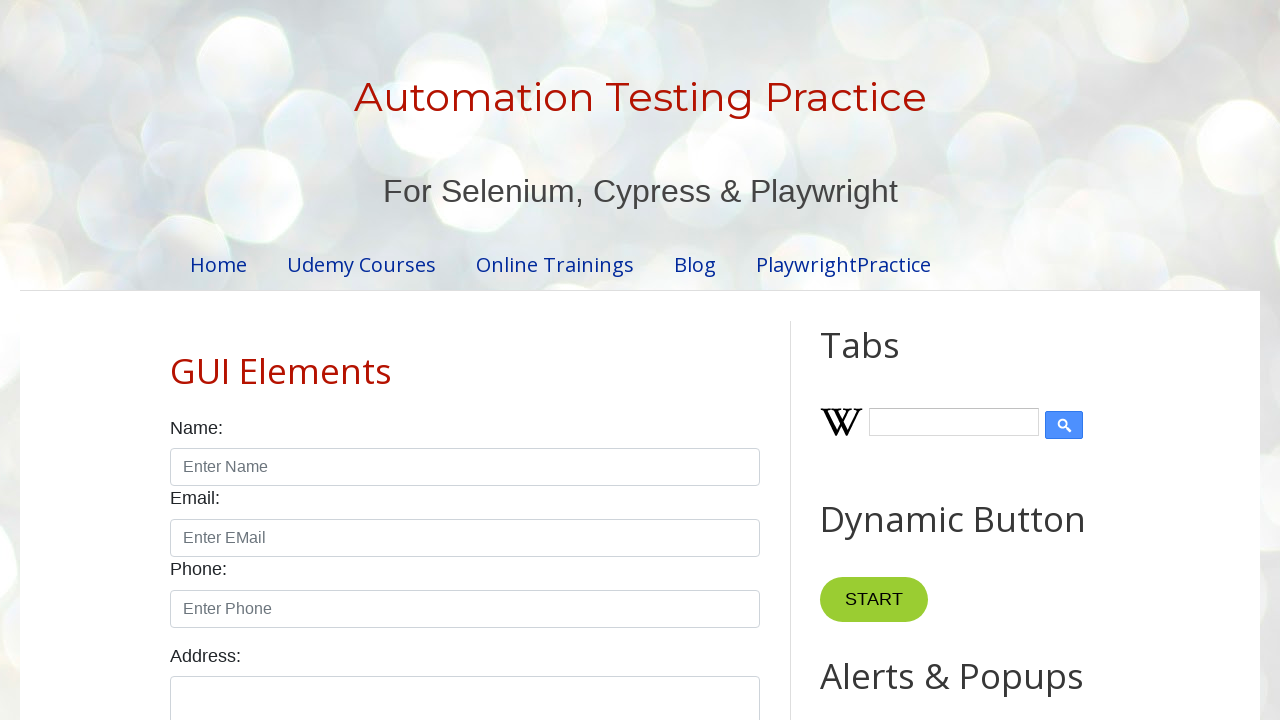

Located the draggable element with id 'draggable'
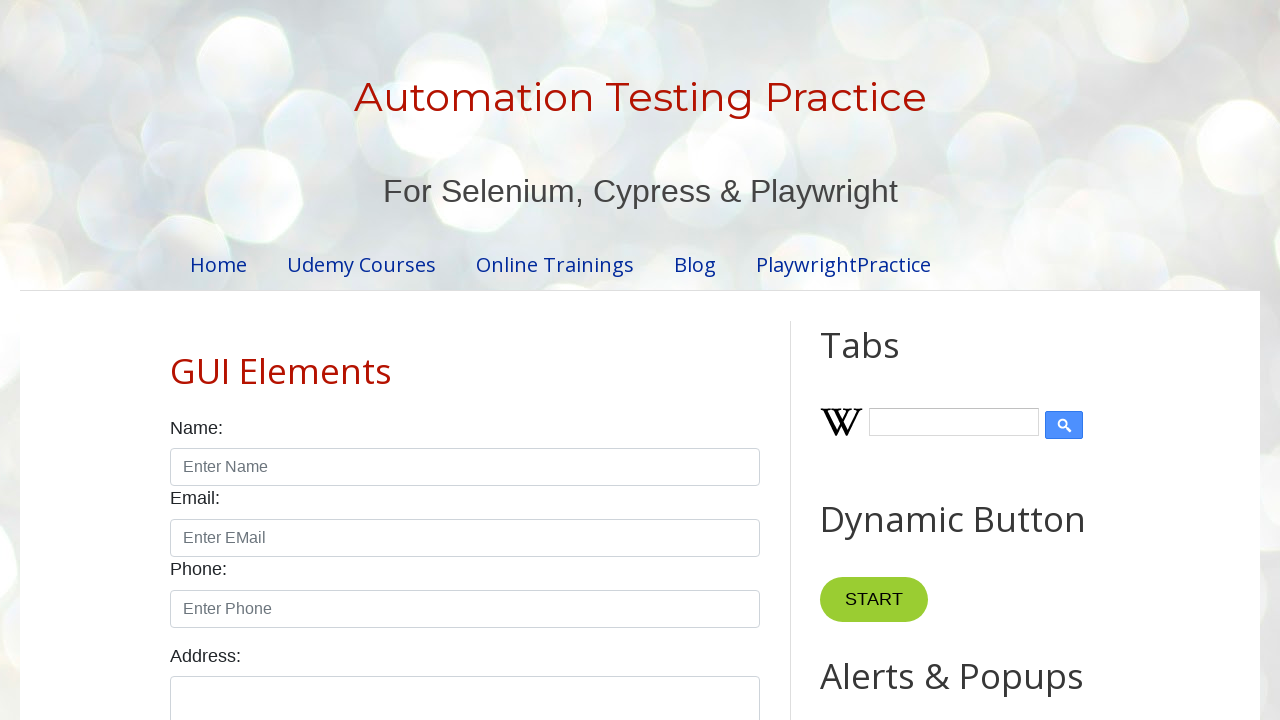

Located the droppable target element with id 'droppable'
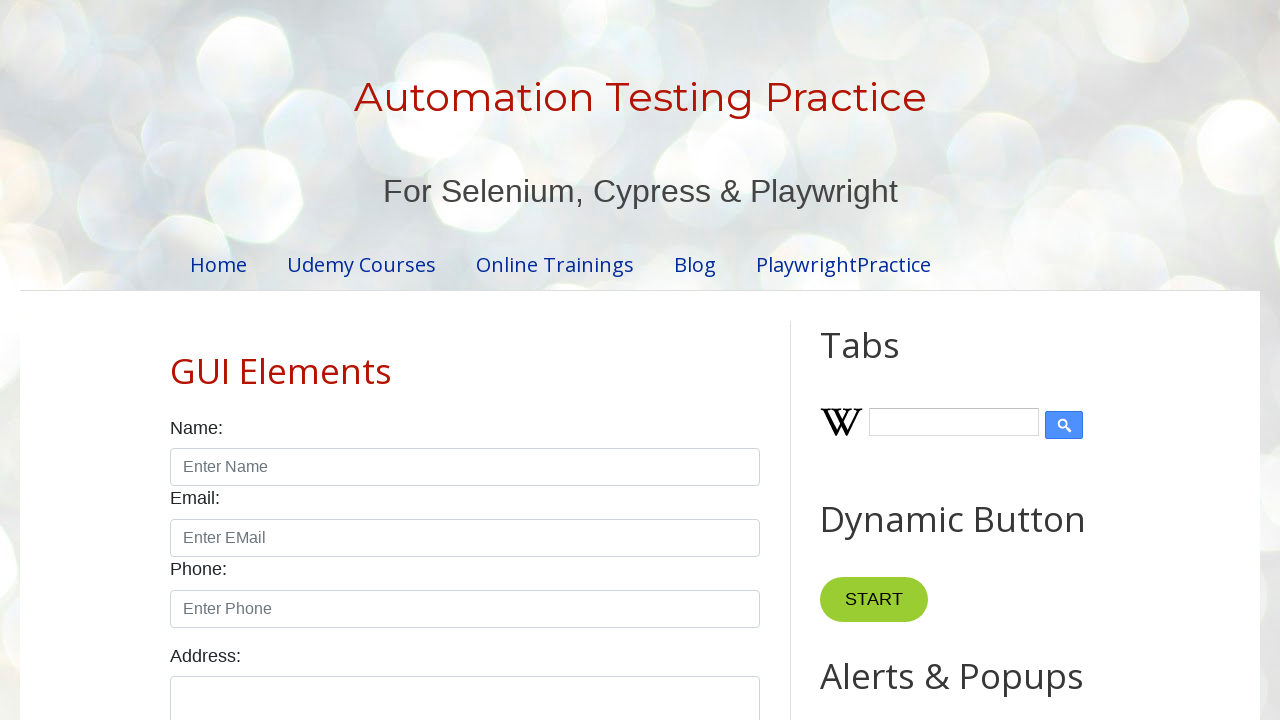

Dragged the element and dropped it onto the target area at (1015, 386)
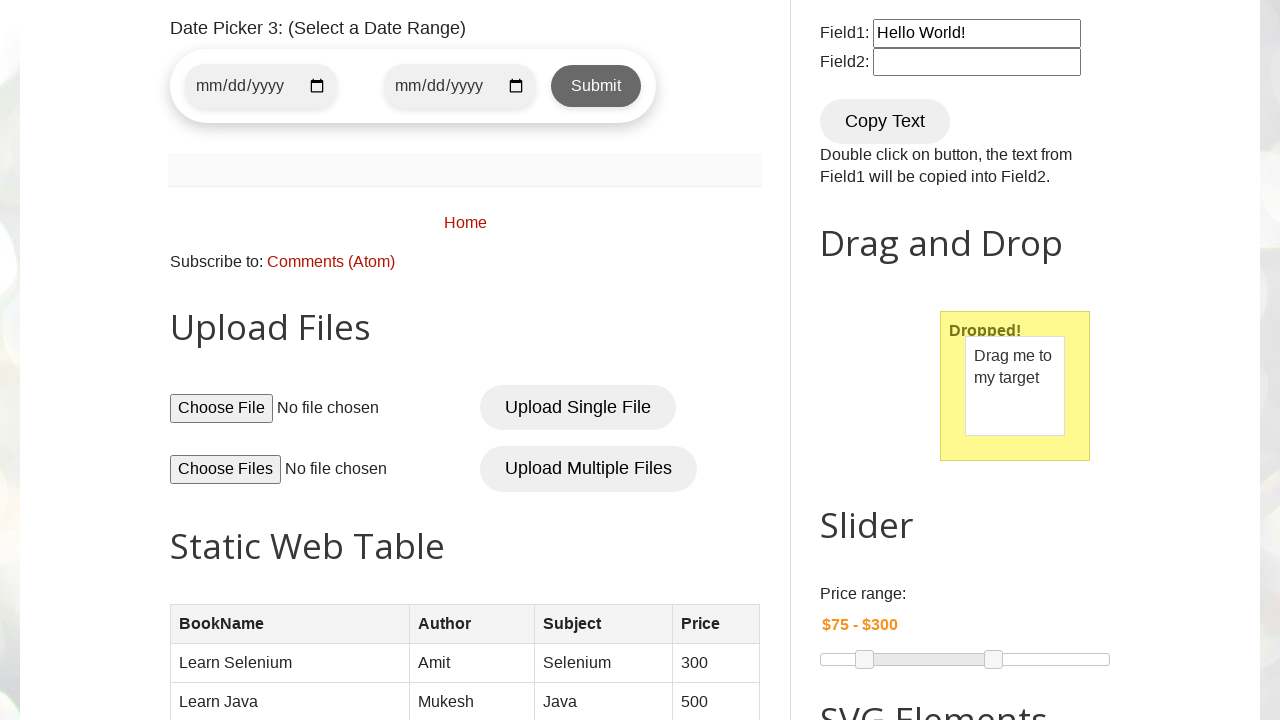

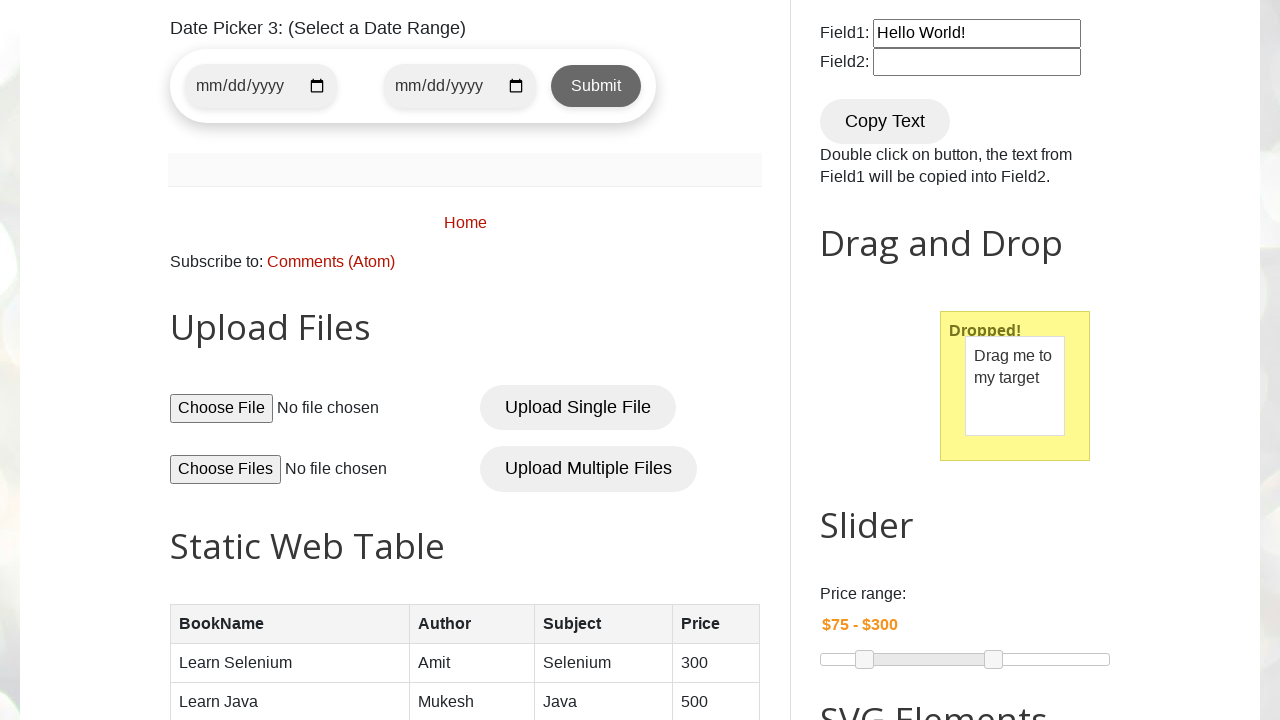